Tests JavaScript alert handling by triggering alert and confirm dialogs, reading their text, and accepting/dismissing them

Starting URL: http://www.qaclickacademy.com/practice.php

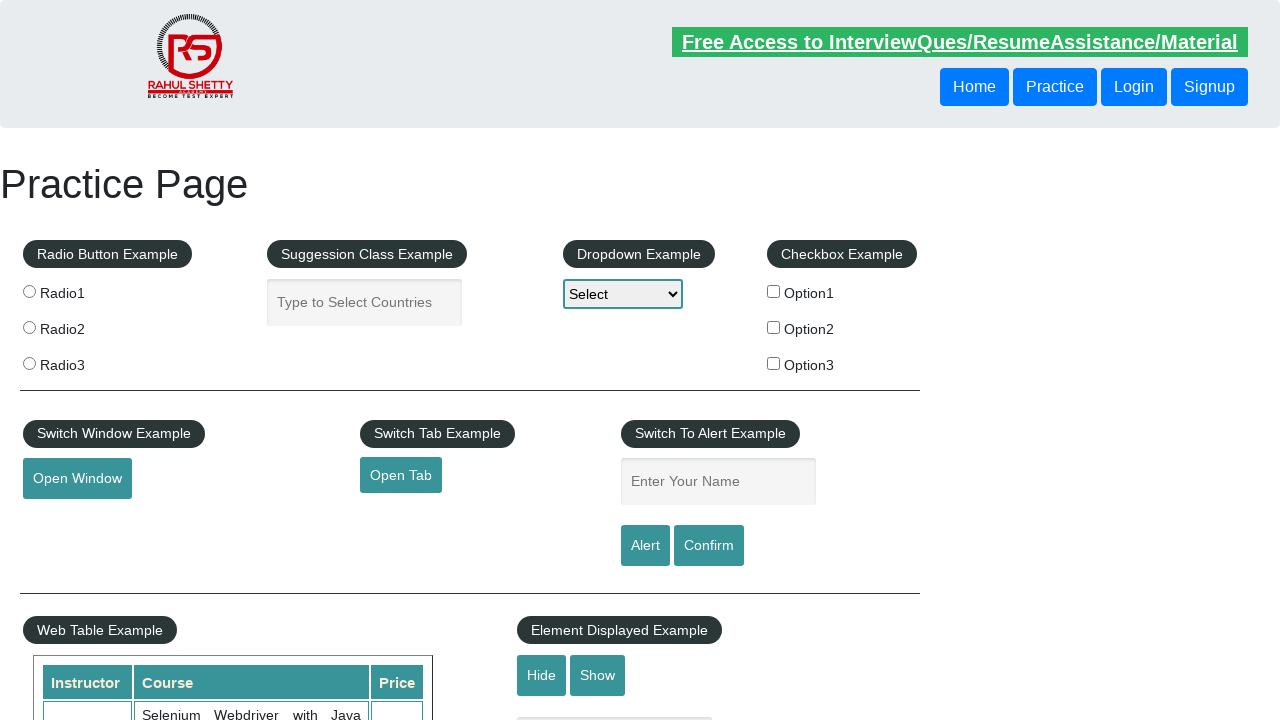

Clicked alert button to trigger alert dialog at (645, 546) on input[id='alertbtn']
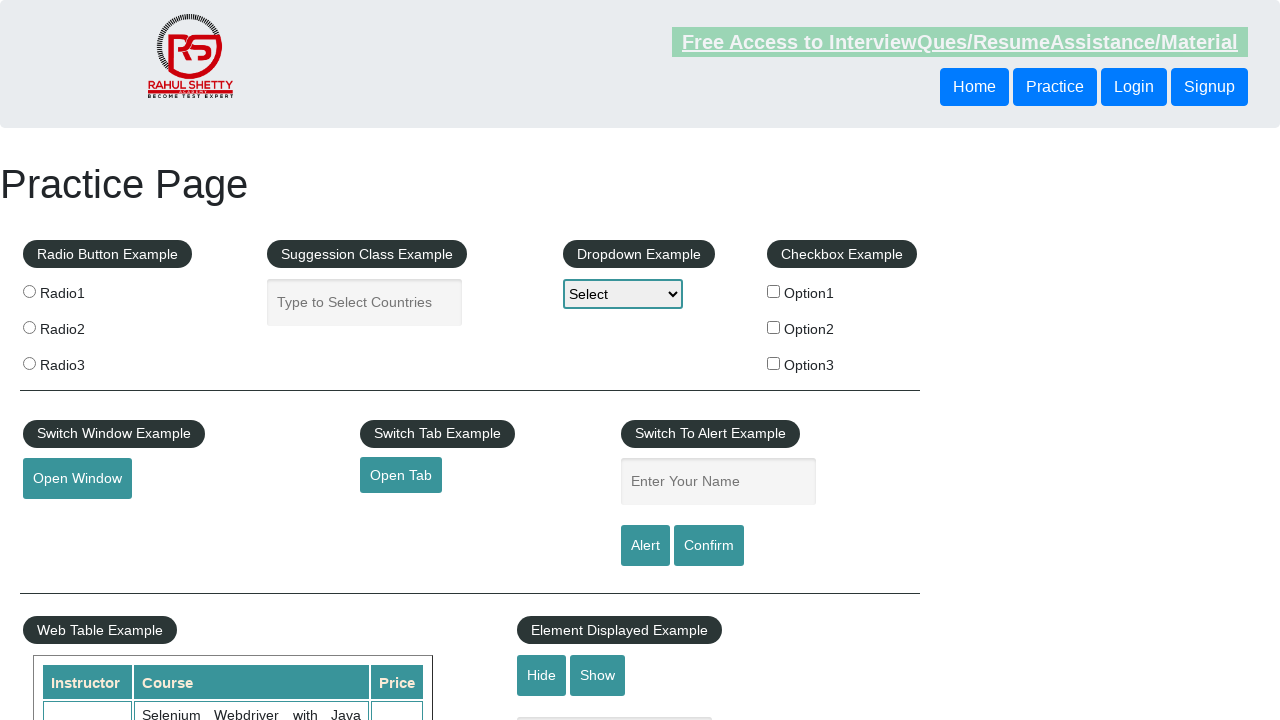

Alert dialog accepted
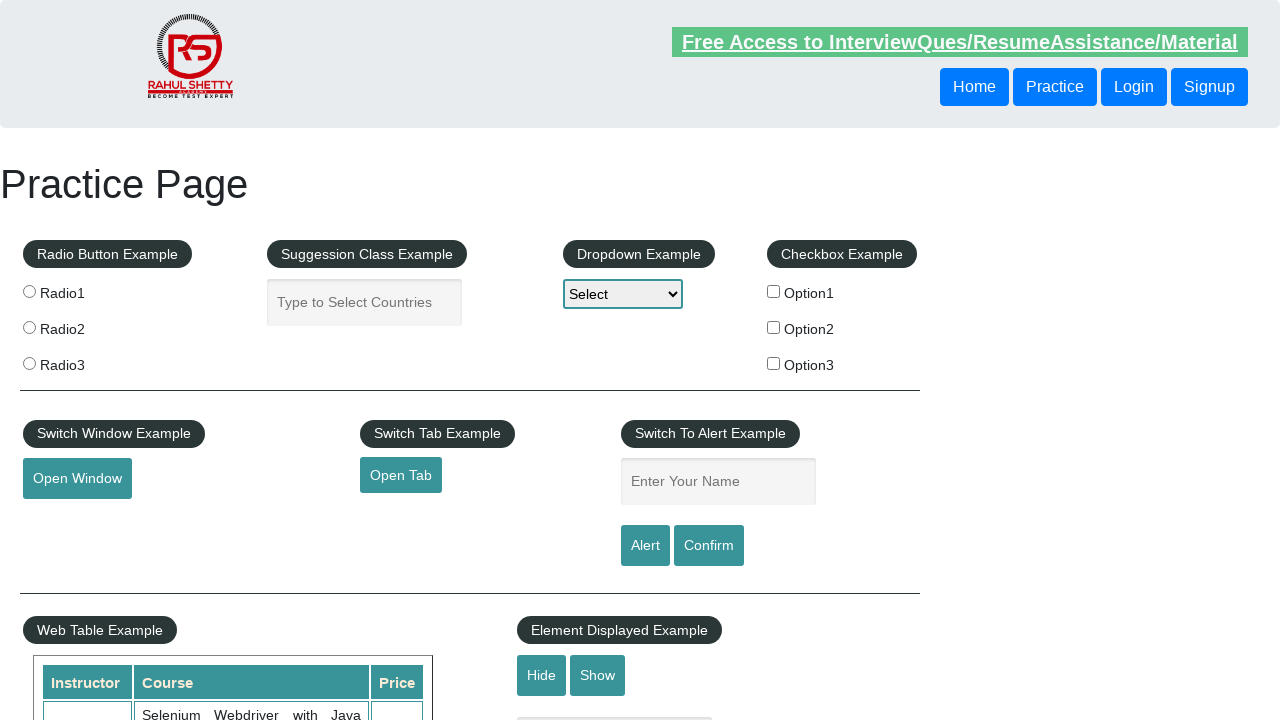

Clicked confirm button to trigger confirmation dialog at (709, 546) on input[id='confirmbtn']
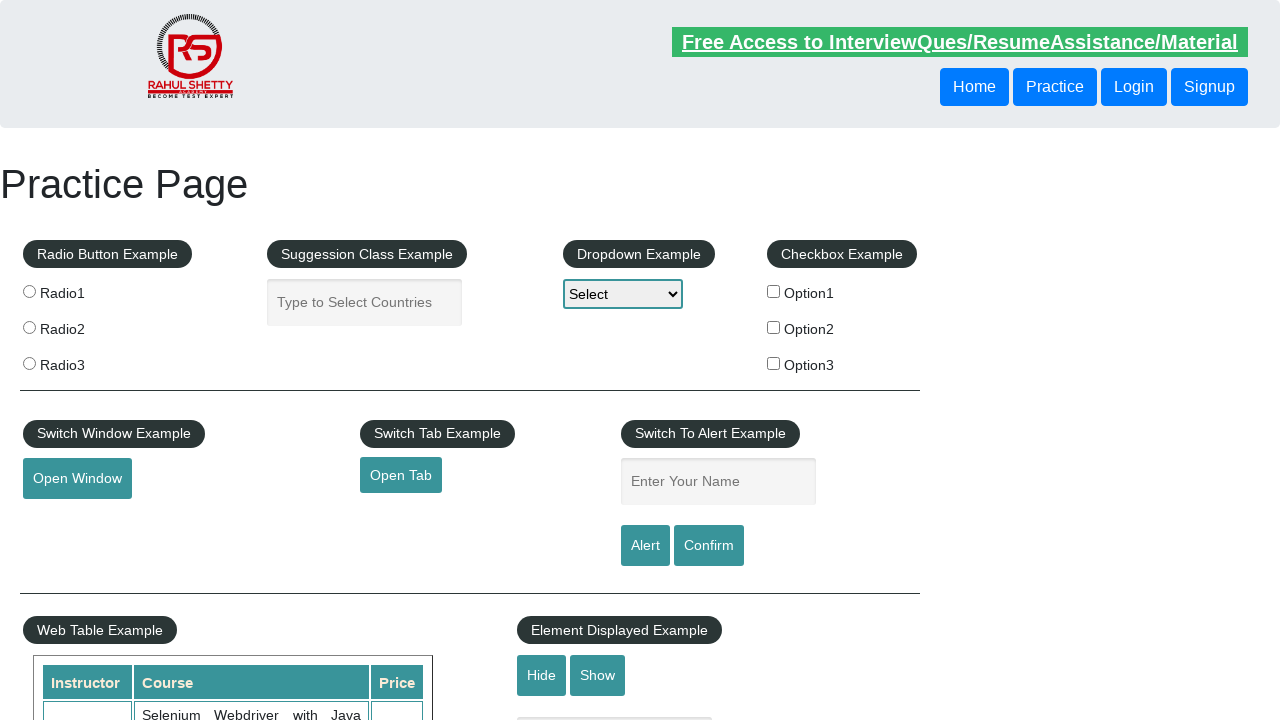

Confirmation dialog dismissed
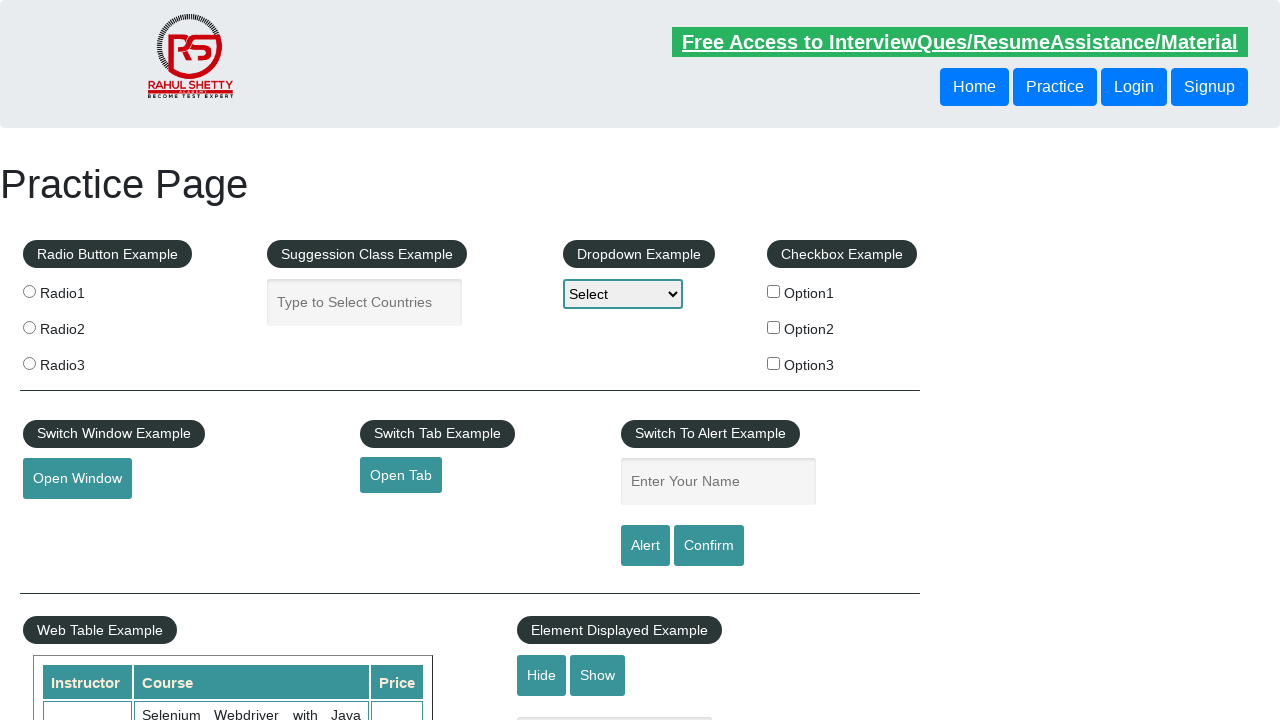

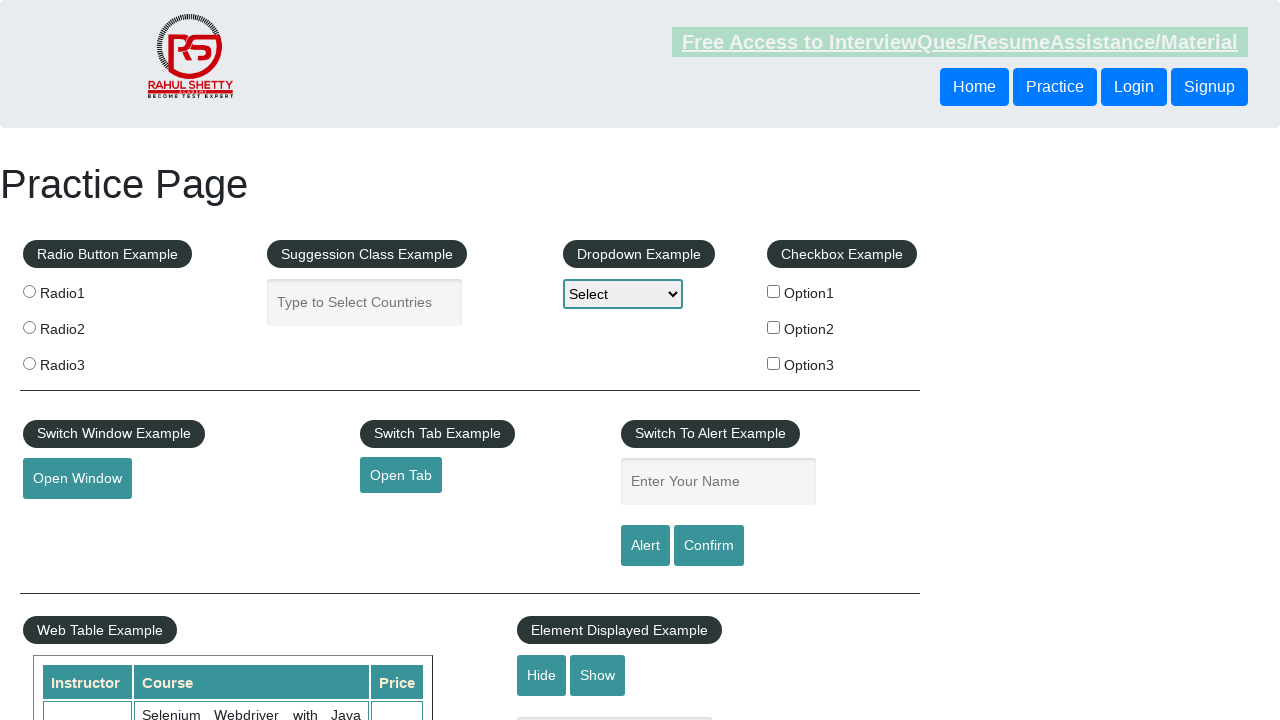